Navigates to the SelectorHub XPath practice page and waits for the page to fully load, then verifies the page DOM is ready for interaction.

Starting URL: https://selectorshub.com/xpath-practice-page/

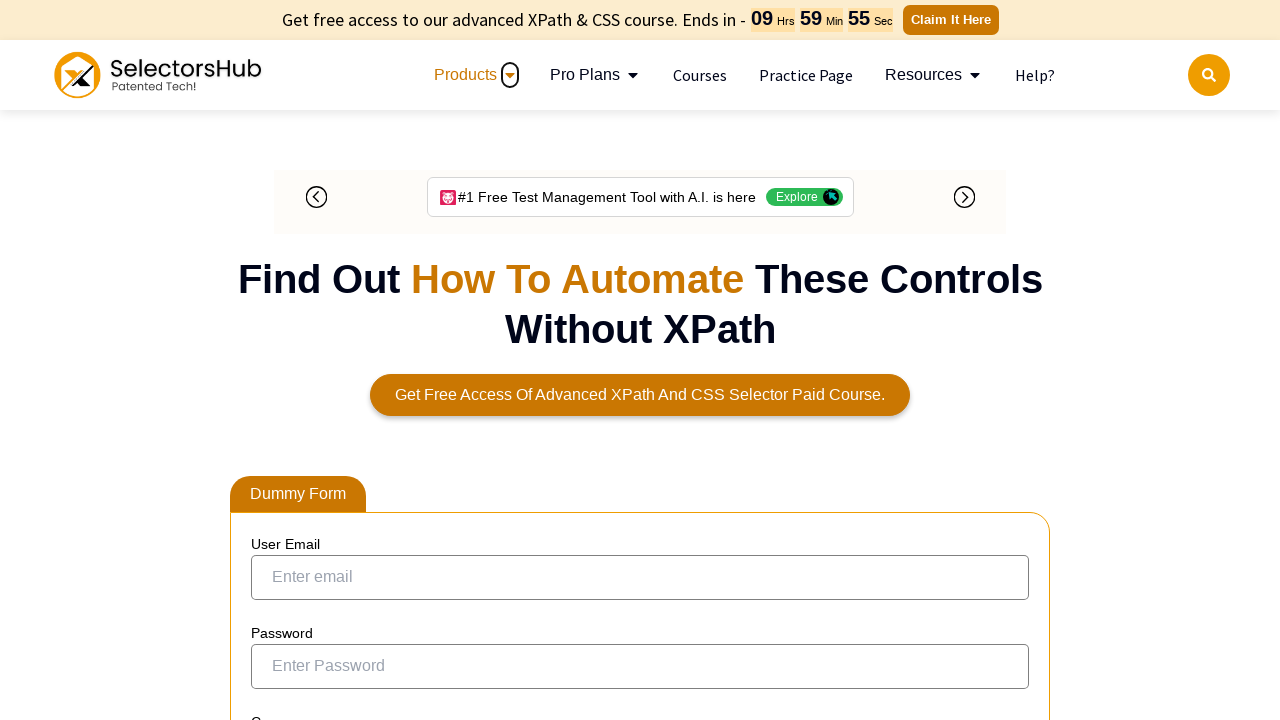

Navigated to SelectorHub XPath practice page
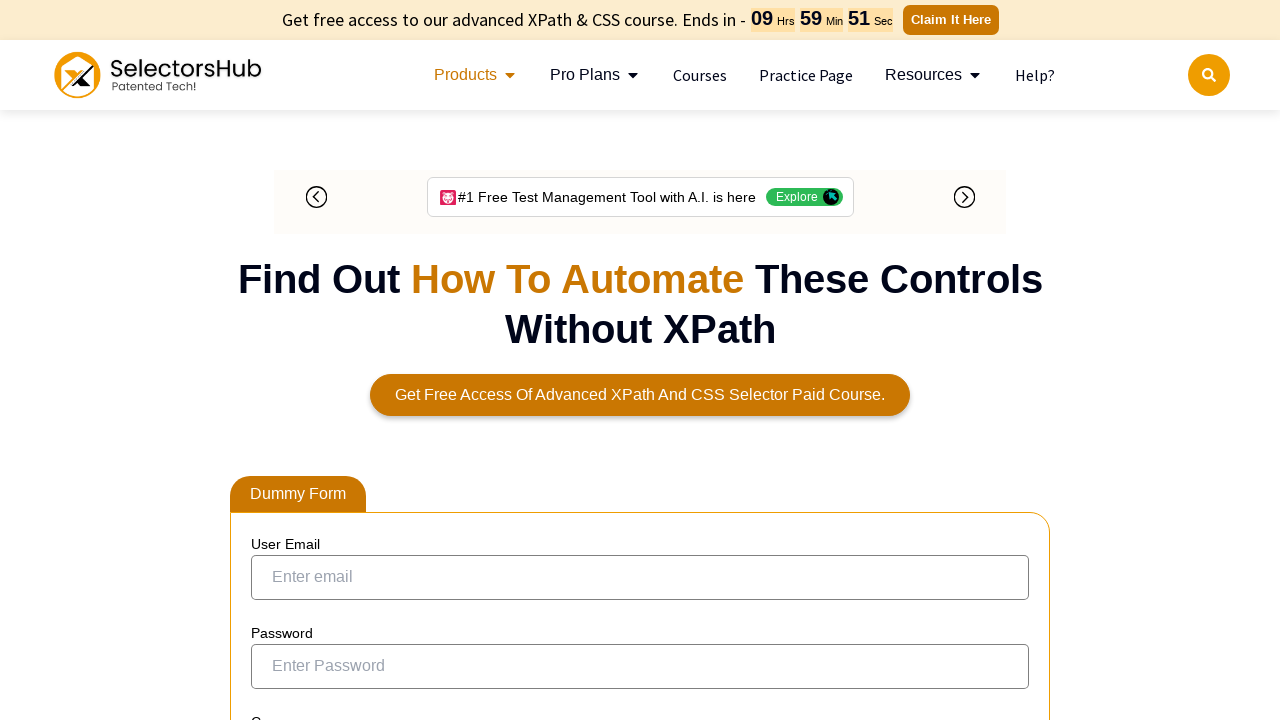

Waited for DOM content to be loaded
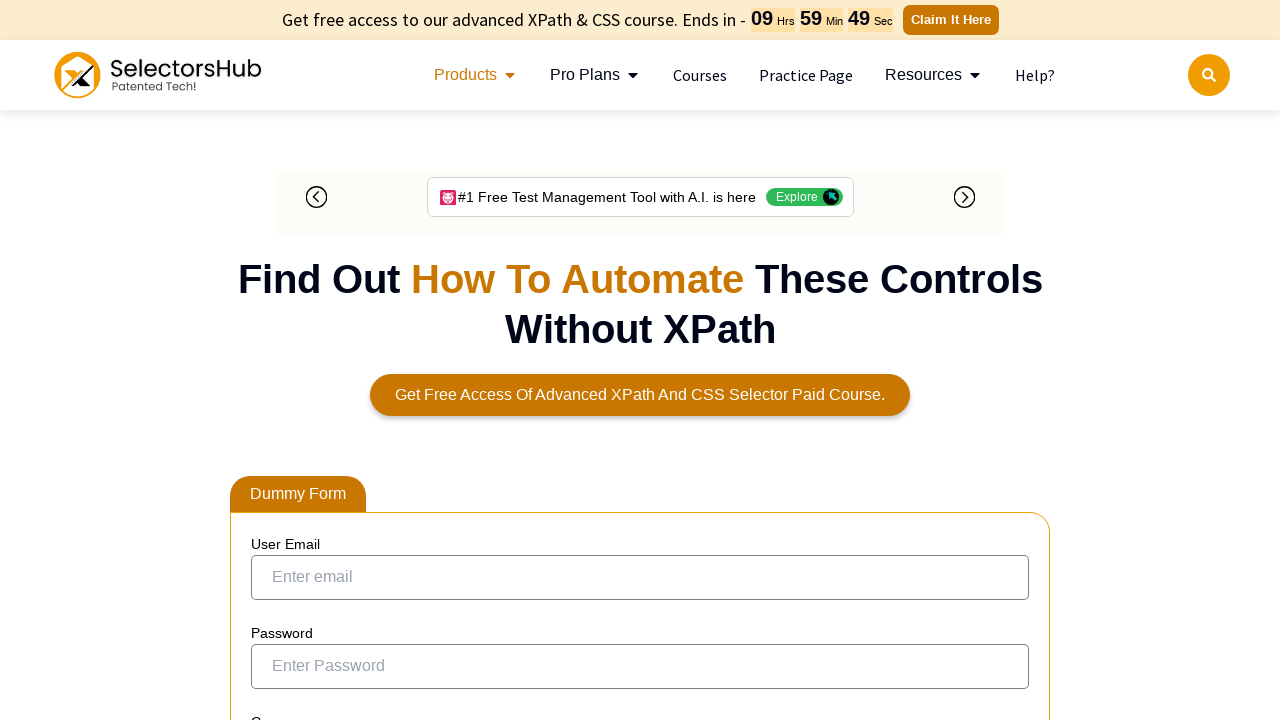

Waited for page to fully load
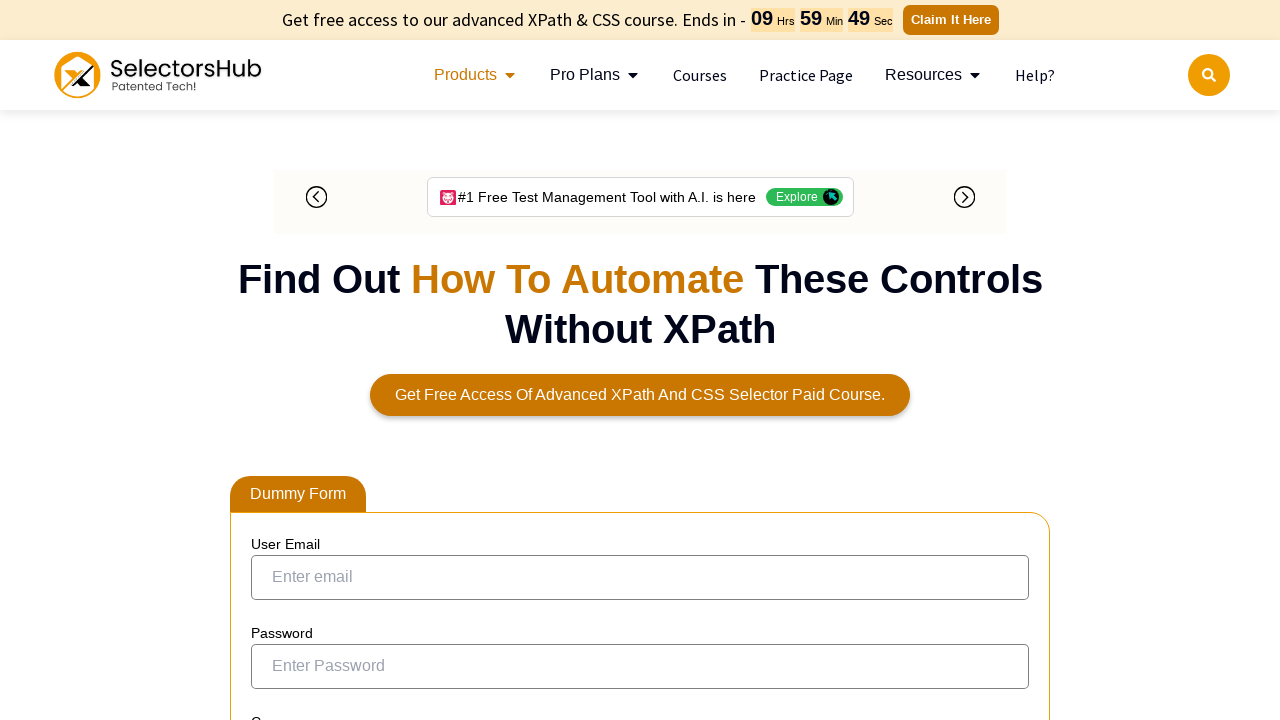

Verified body element exists - page DOM is ready for interaction
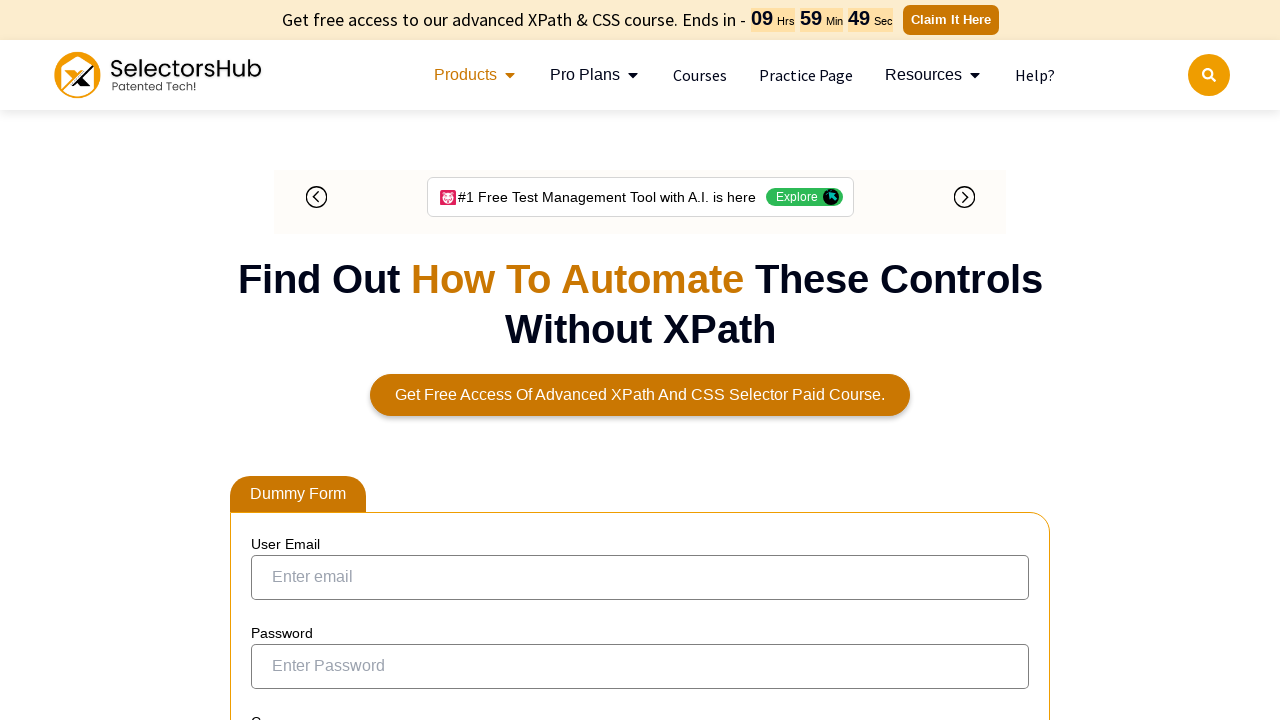

Confirmed page is fully loaded and ready to interact
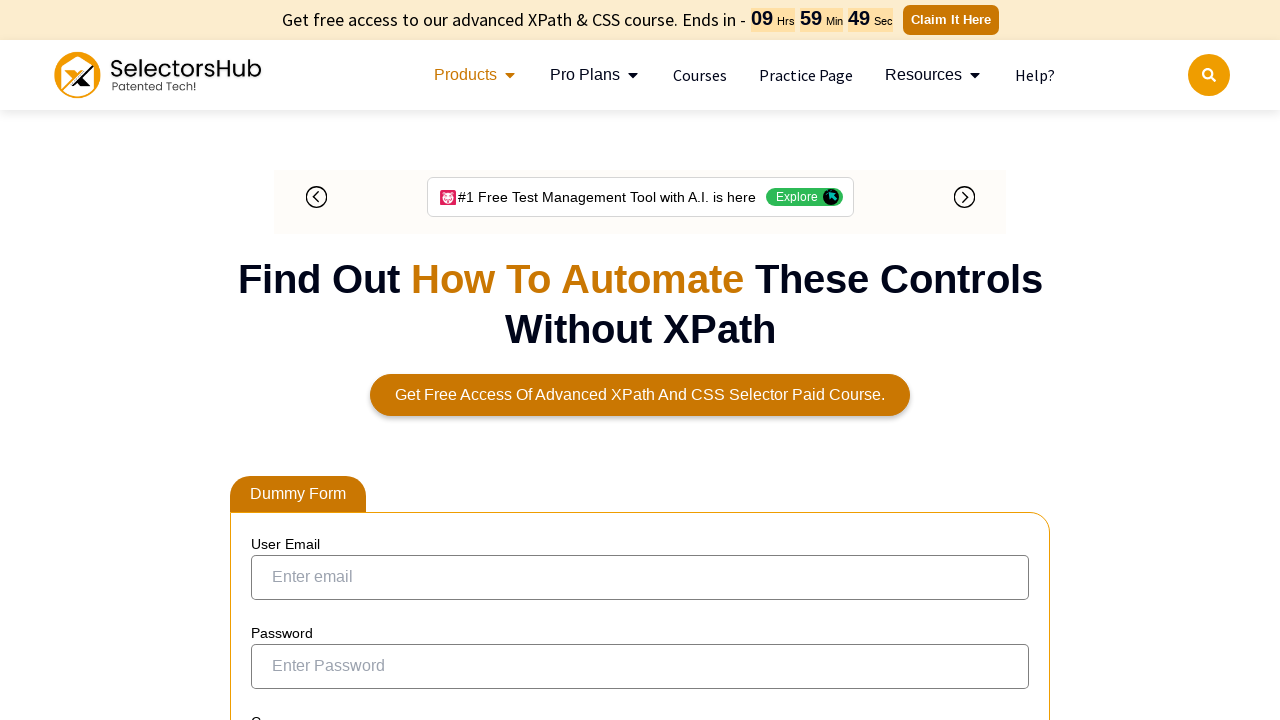

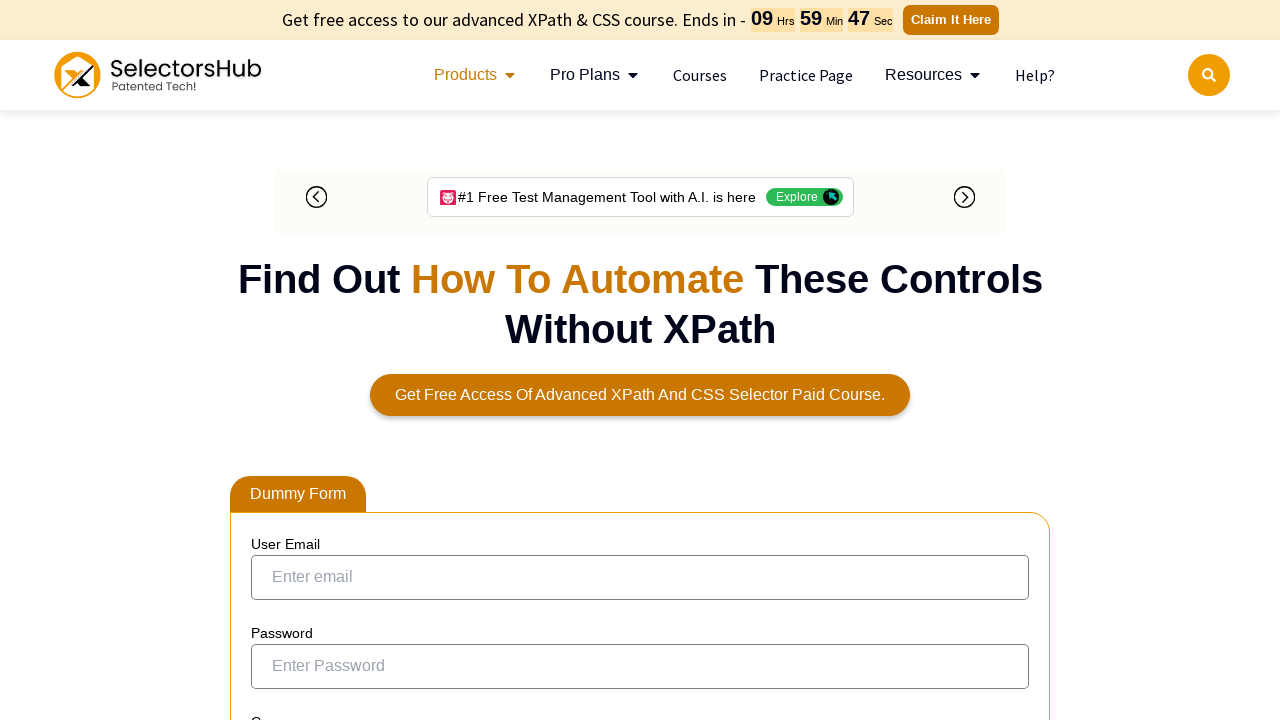